Tests registration form with password less than 6 characters and verifies password validation error

Starting URL: https://alada.vn/tai-khoan/dang-ky.html

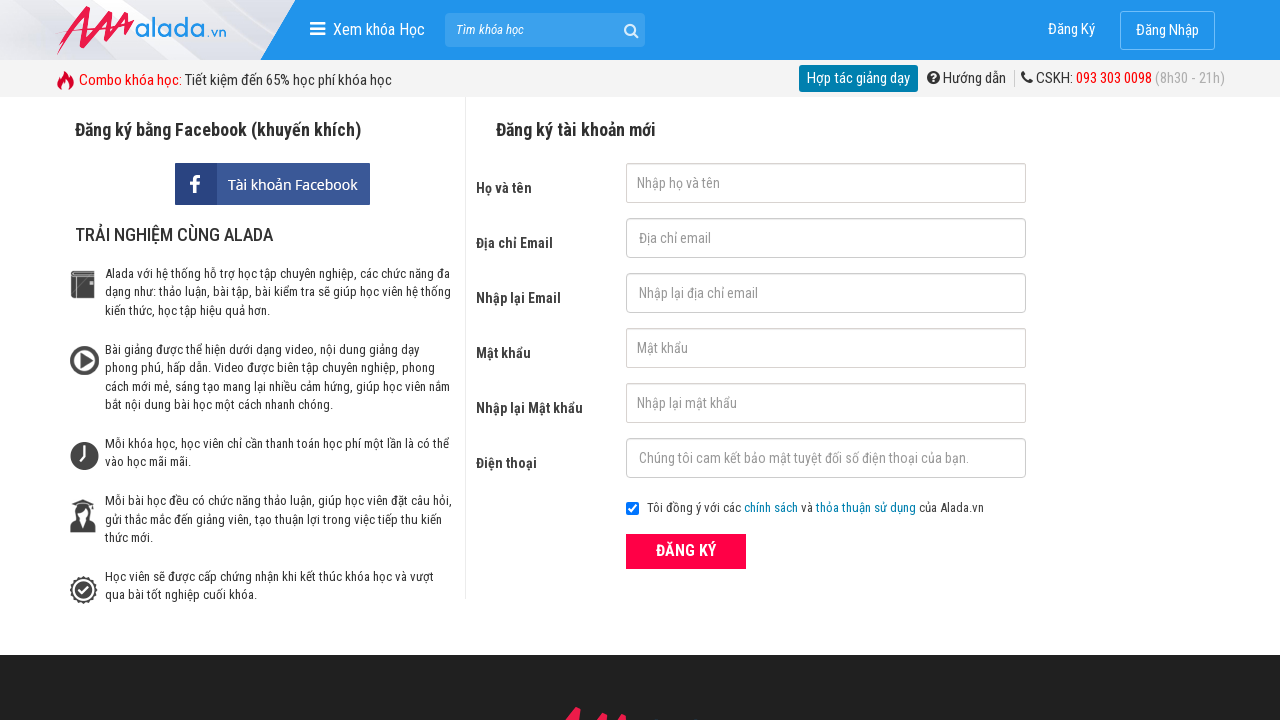

Filled first name field with 'Cao Thu Thao' on //input[@id='txtFirstname']
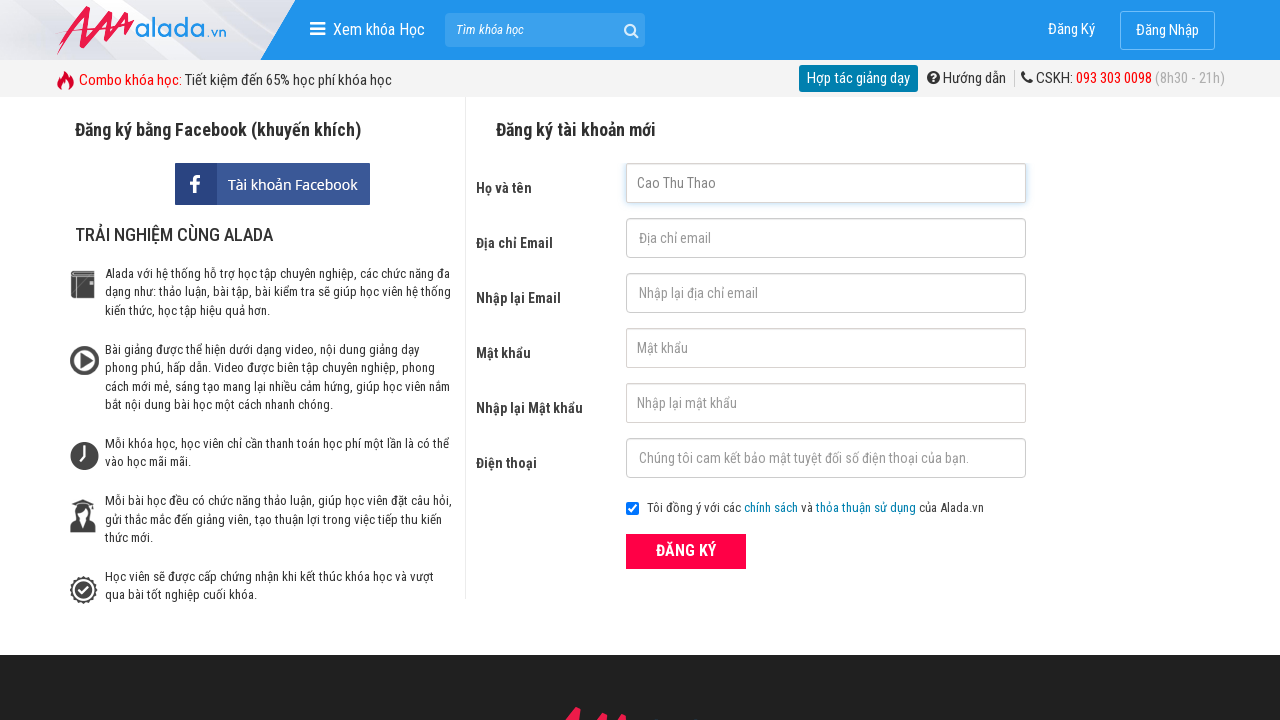

Filled phone field with '0123123321' on //input[@id='txtPhone']
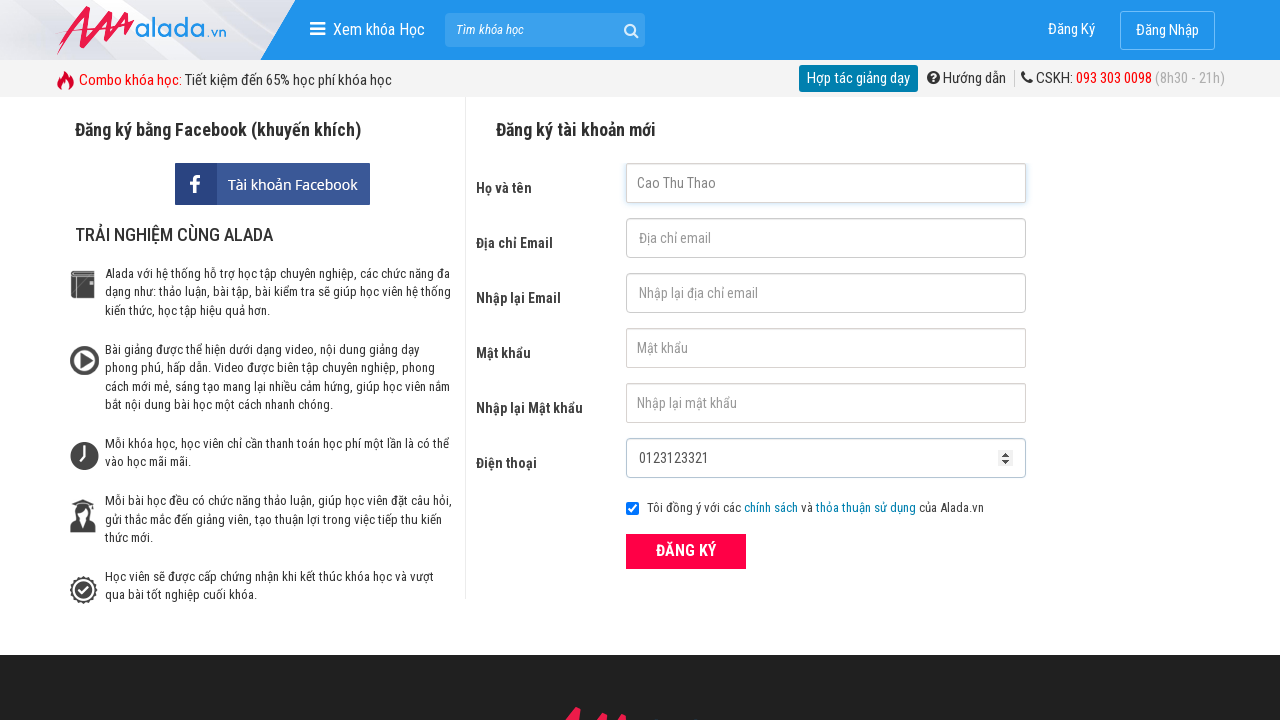

Filled email field with 'thao@gmail.com' on //input[@id='txtEmail']
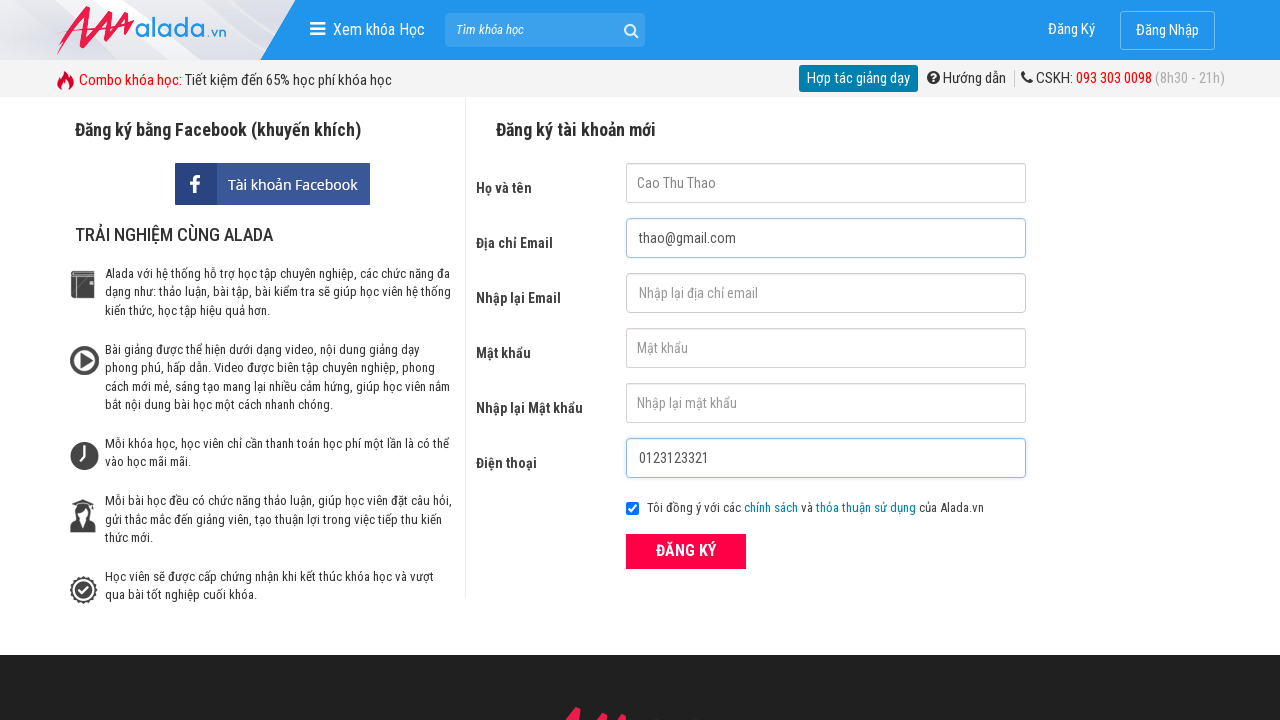

Filled confirm email field with 'thao@gmail.com' on //input[@id='txtCEmail']
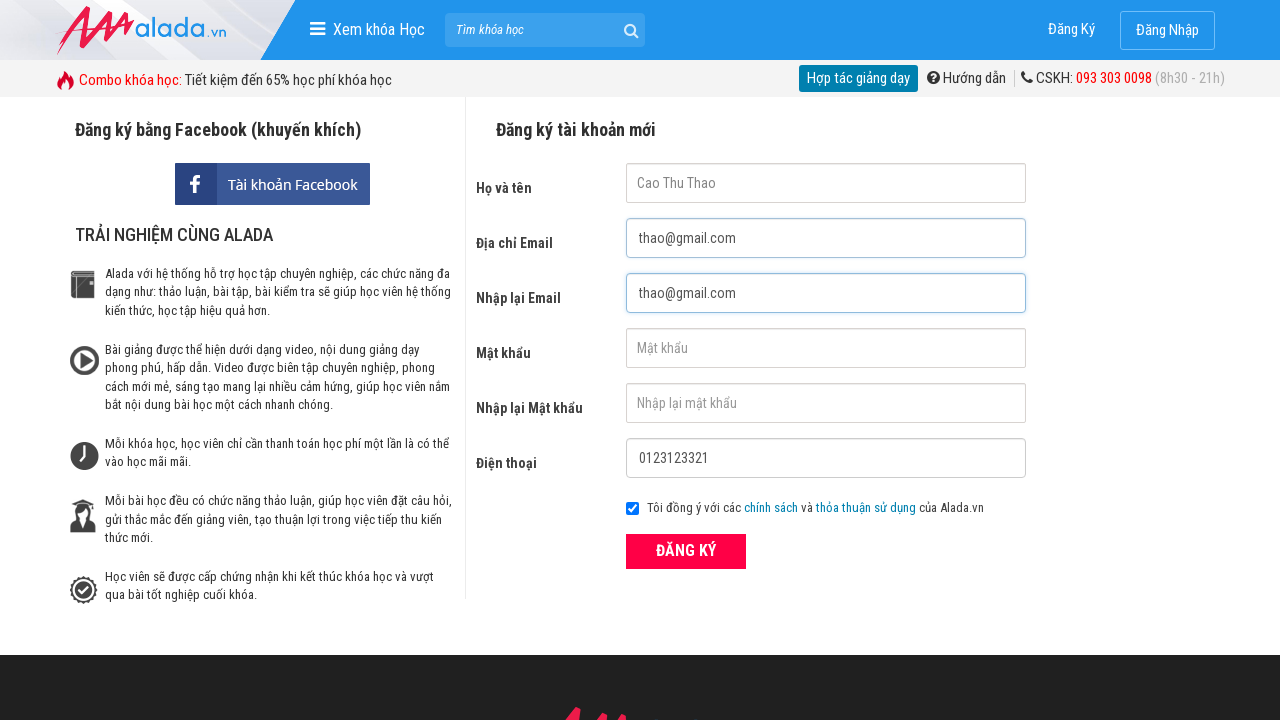

Filled password field with '123' (less than 6 characters) on //input[@id='txtPassword']
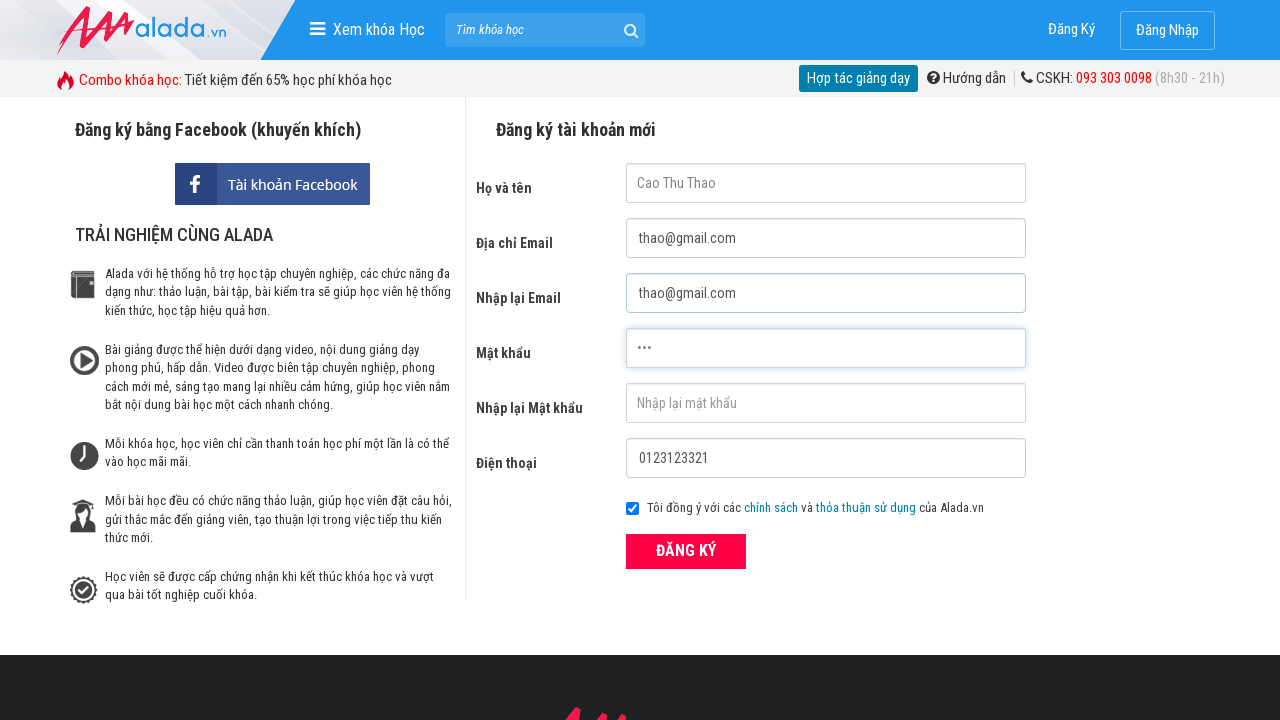

Filled confirm password field with '123' (less than 6 characters) on //input[@id='txtCPassword']
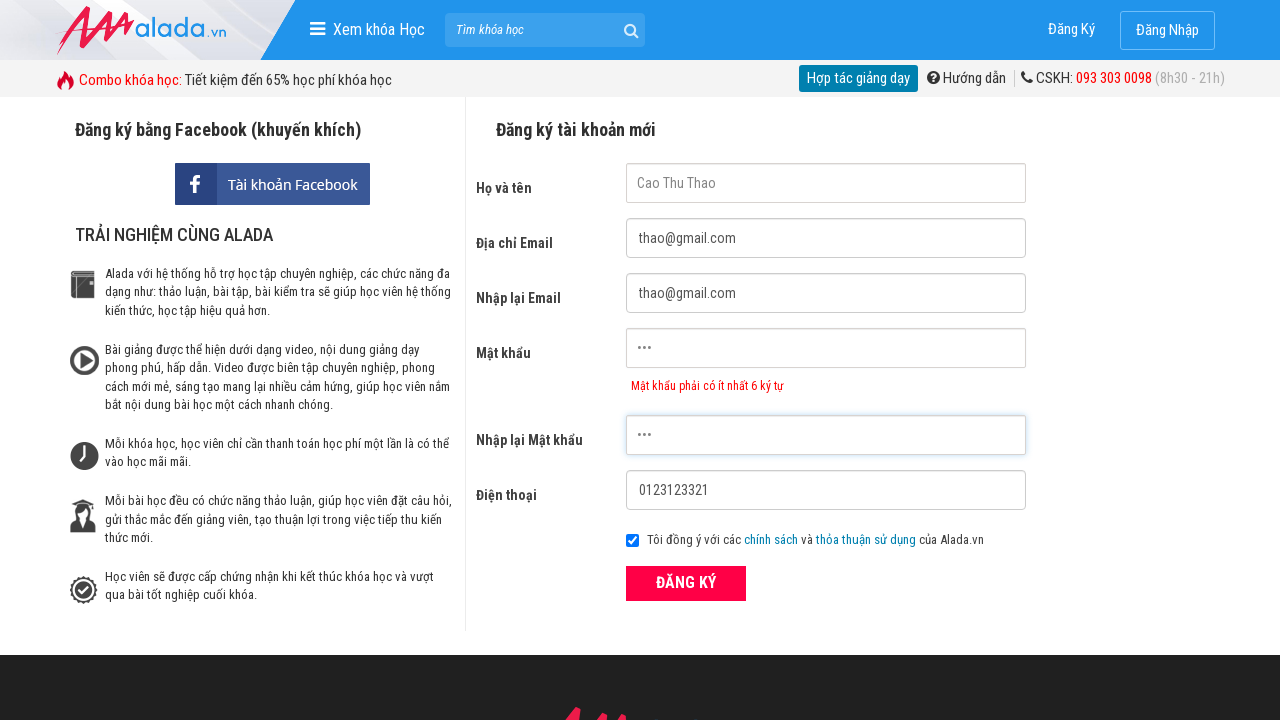

Clicked ĐĂNG KÝ (Register) button at (686, 583) on xpath=//div[contains(@class,'frmRegister')]//button[text()='ĐĂNG KÝ']
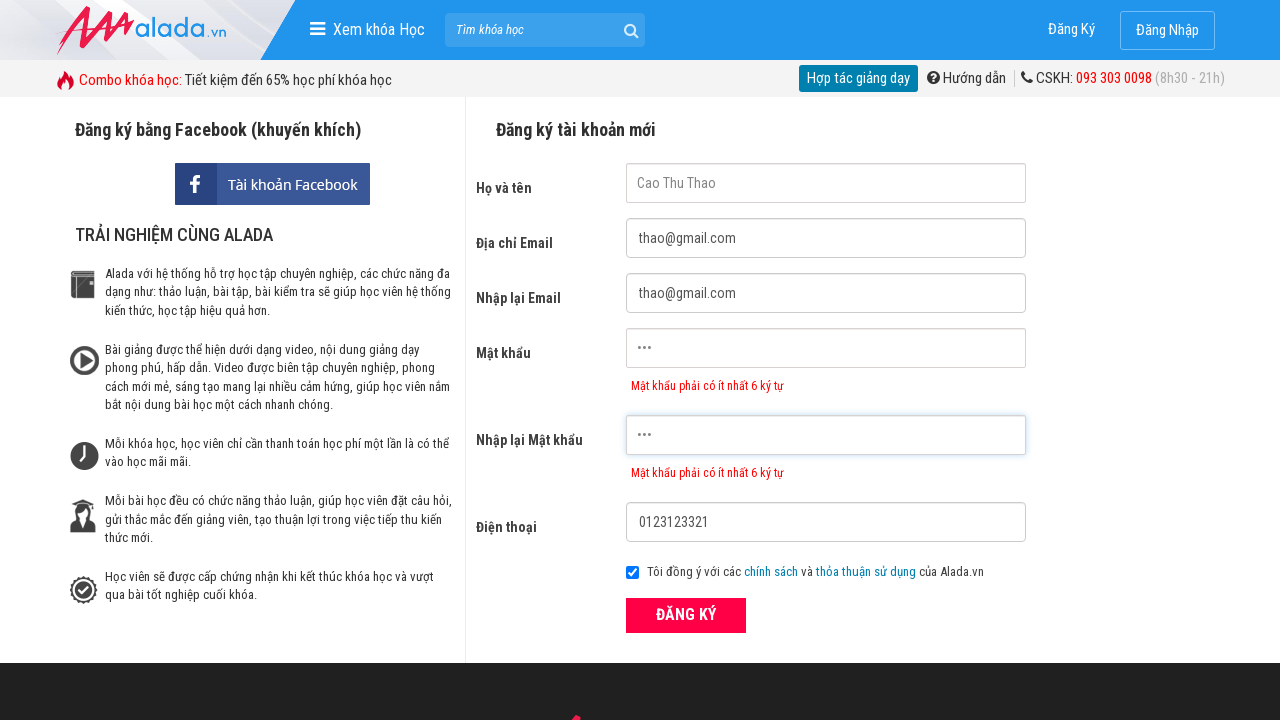

Password validation error message appeared on the page
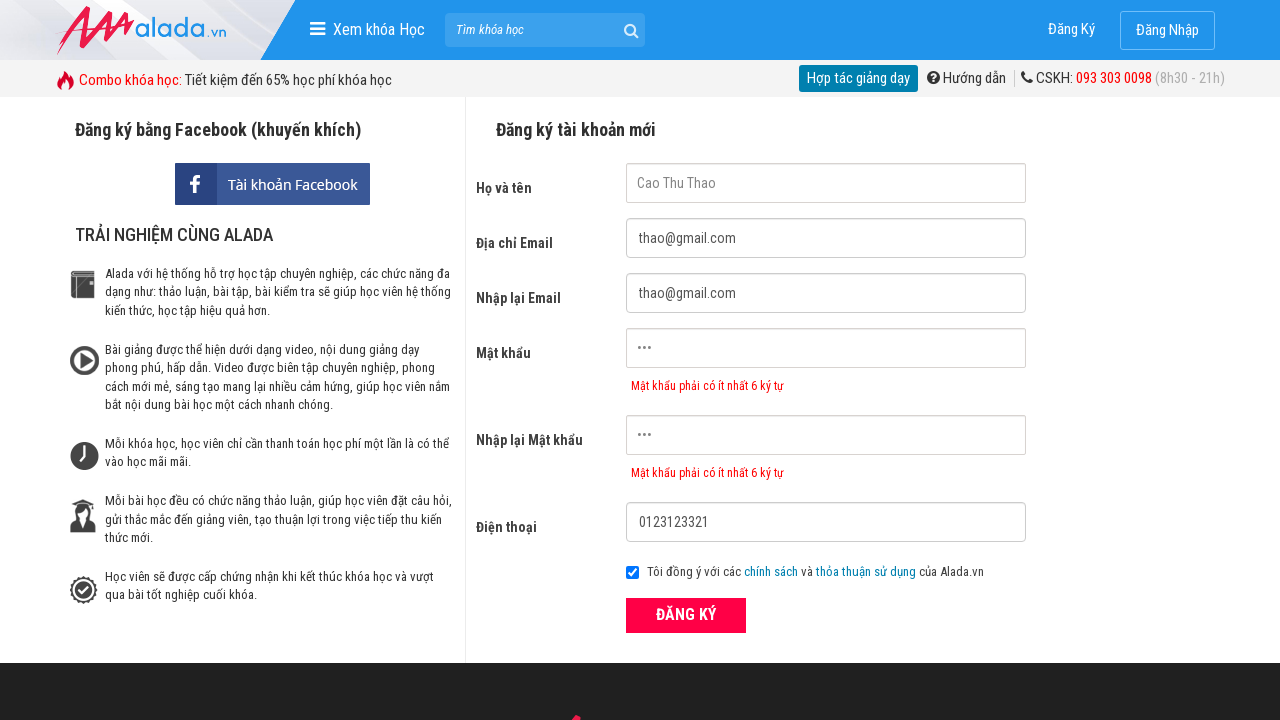

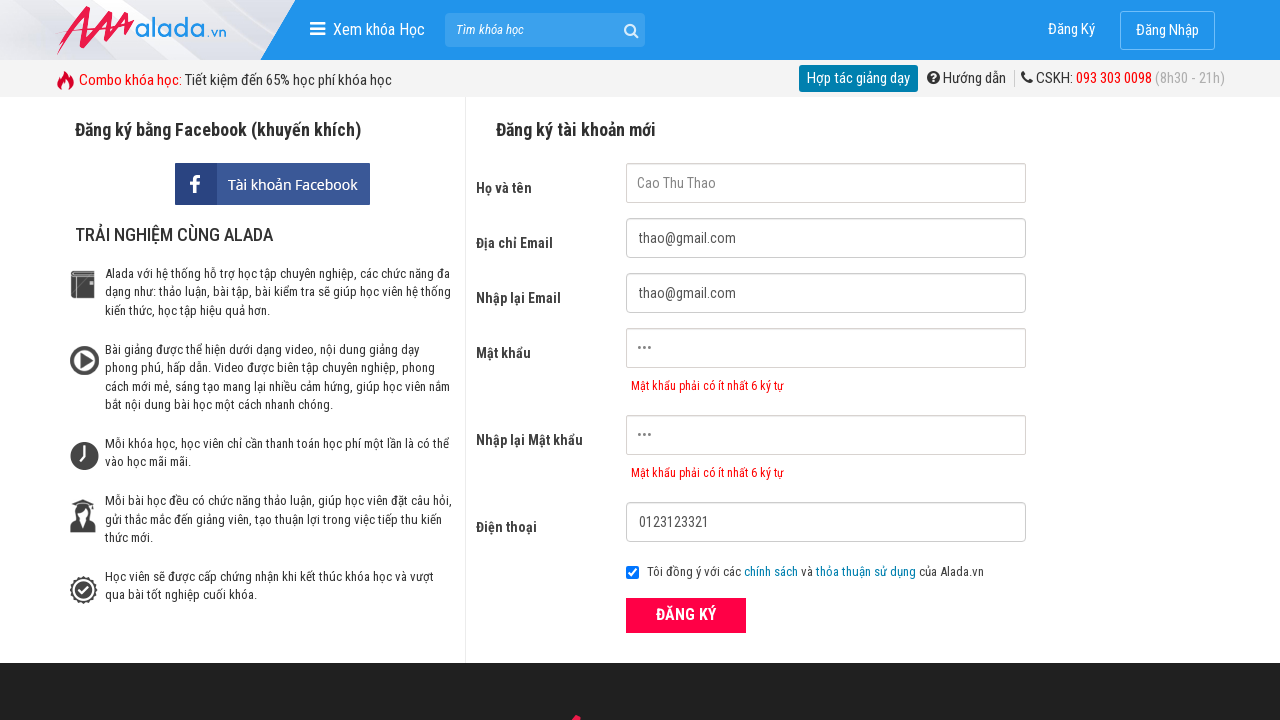